Tests double-click functionality by double-clicking a button and verifying the resulting text message.

Starting URL: https://automationfc.github.io/basic-form/index.html

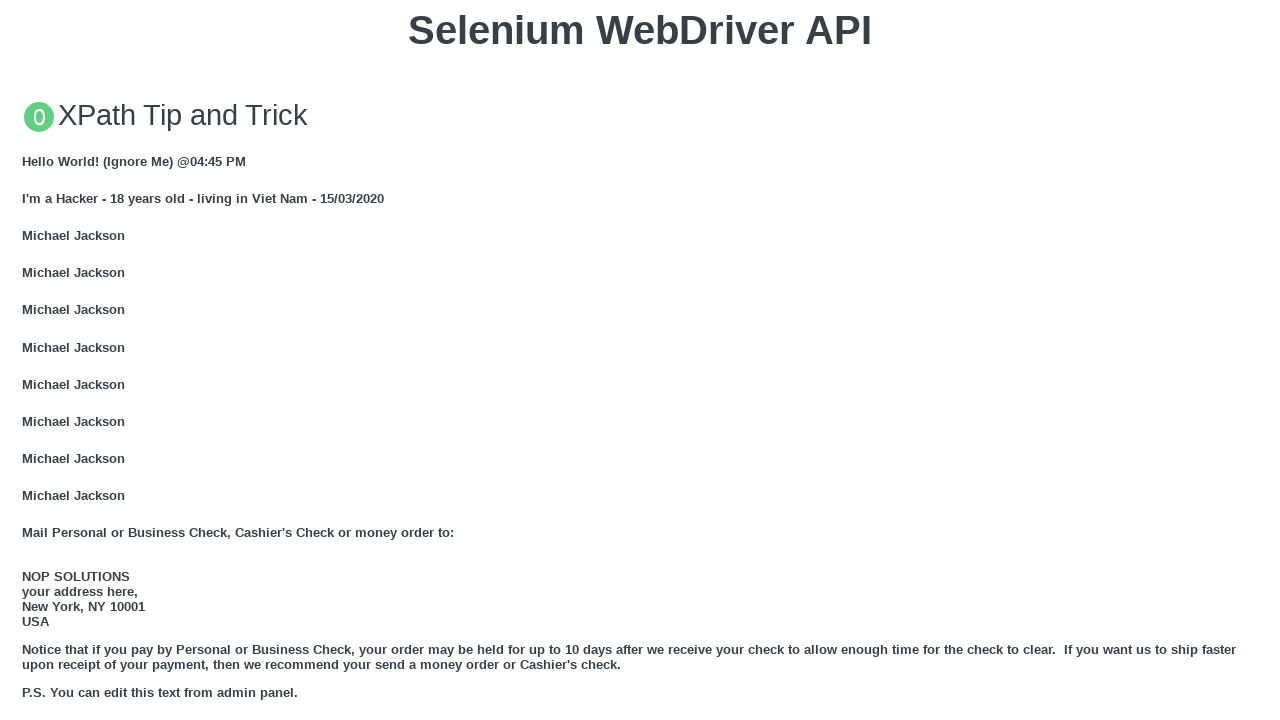

Located the 'Double click me' button
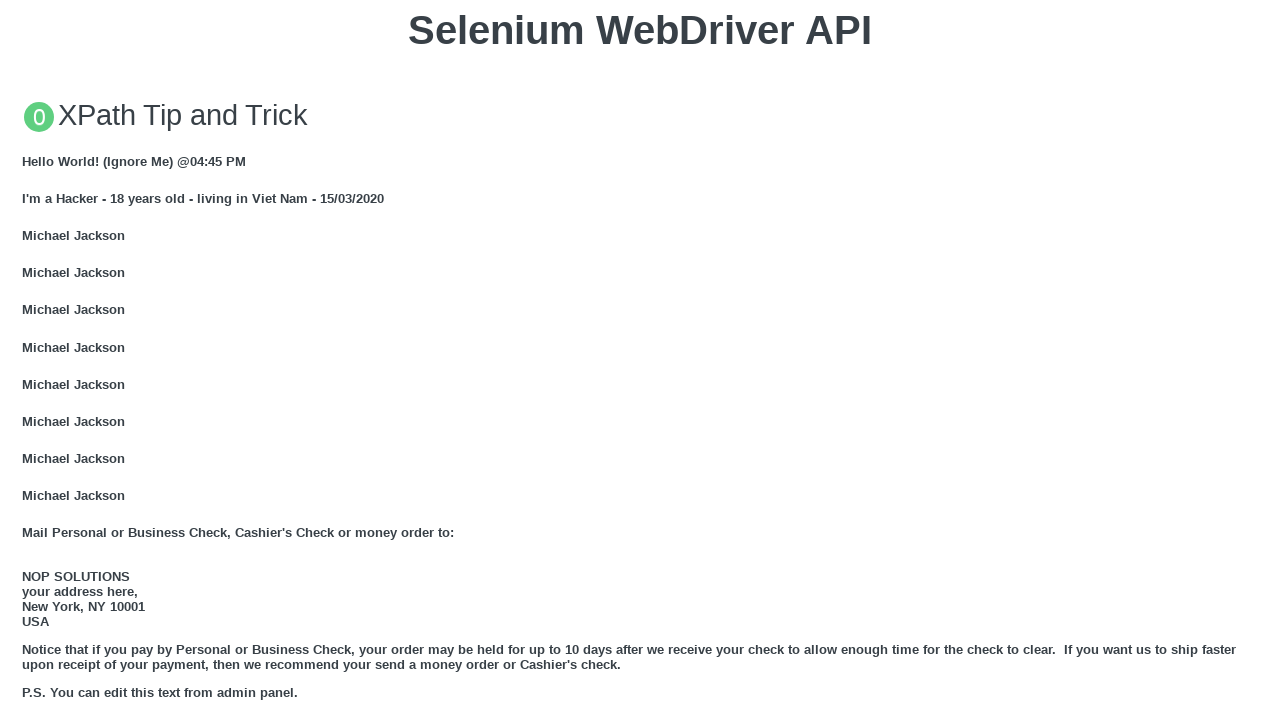

Scrolled button into view
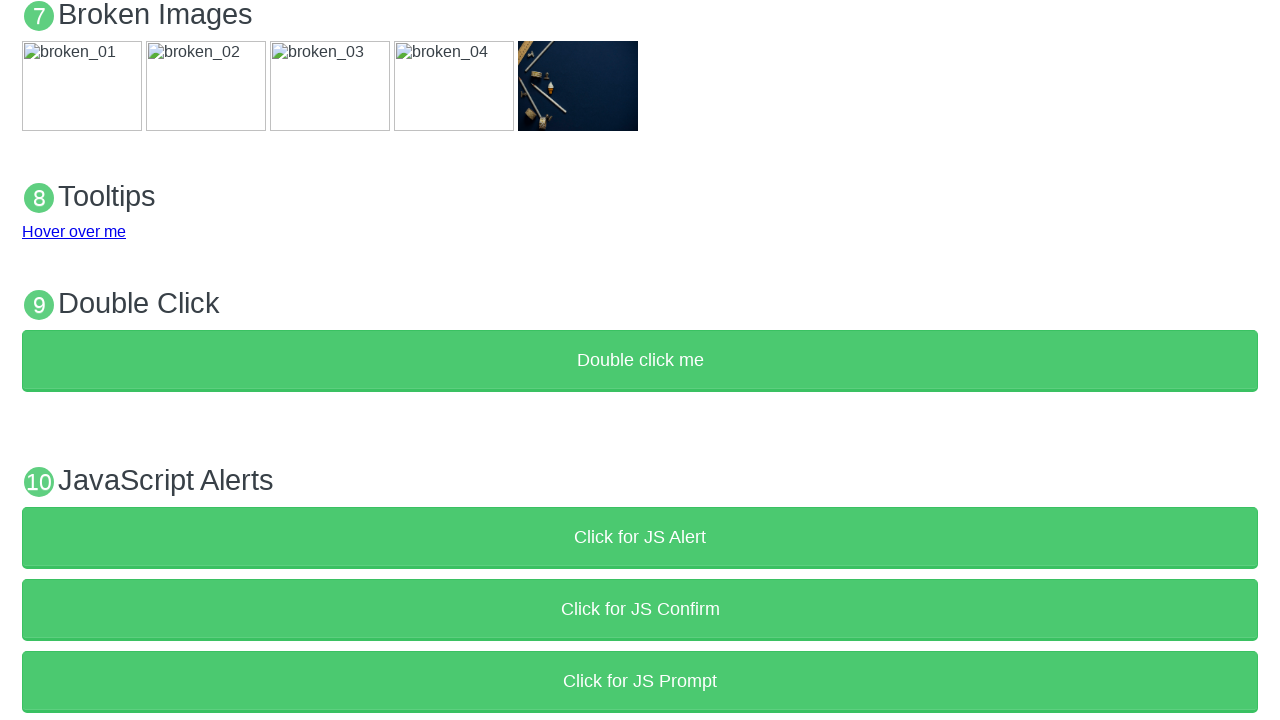

Double-clicked the button at (640, 361) on button:has-text('Double click me')
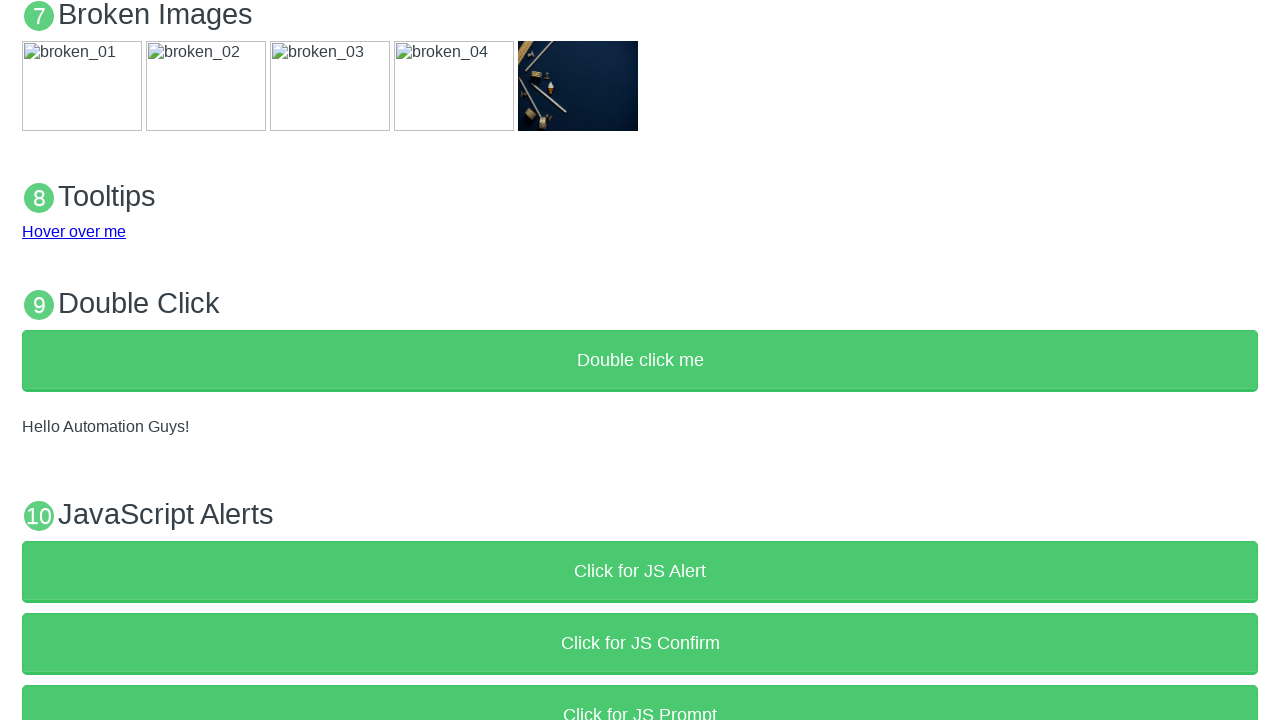

Retrieved text content from result paragraph
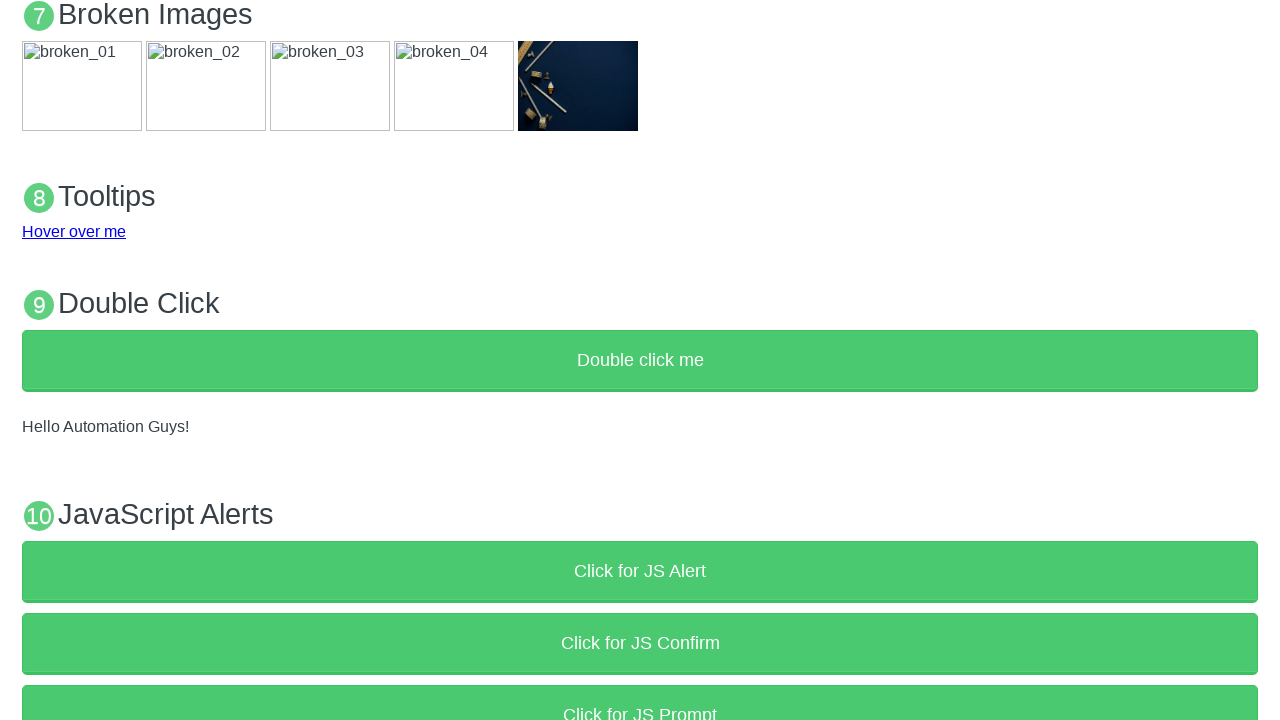

Verified result text equals 'Hello Automation Guys!'
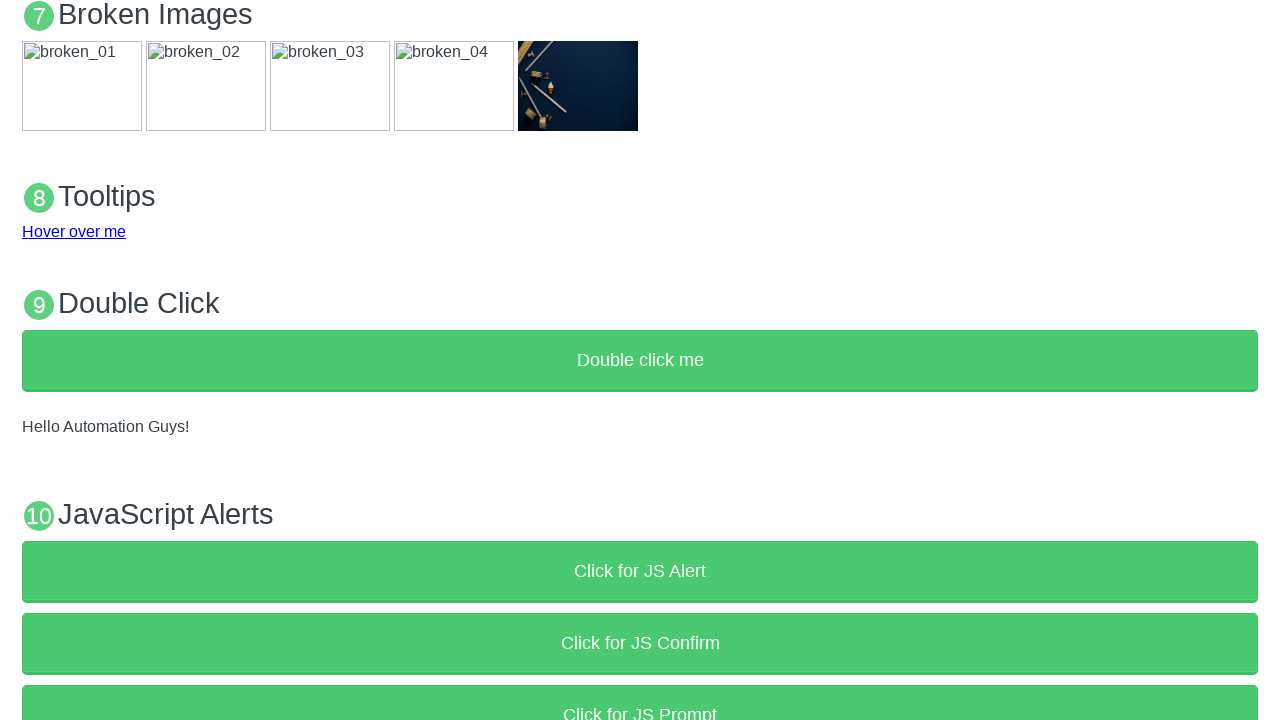

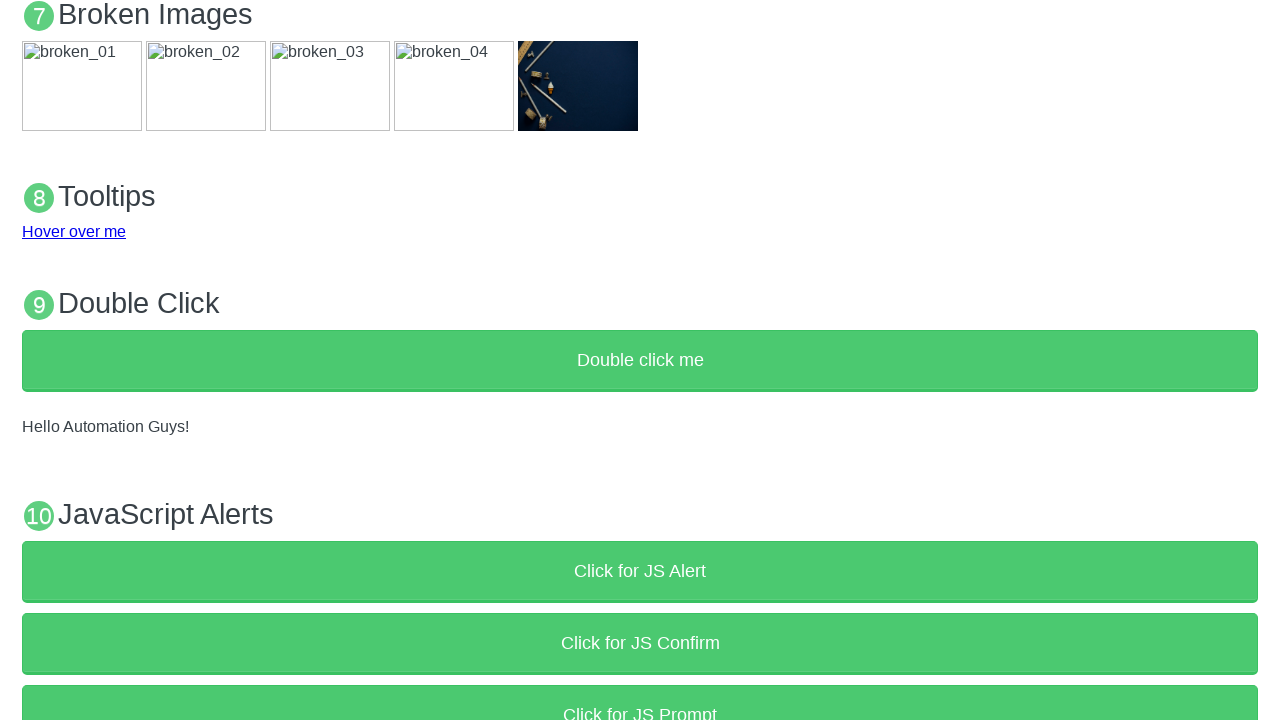